Navigates to a blog page and clicks on a link to open a popup window

Starting URL: http://omayo.blogspot.com/

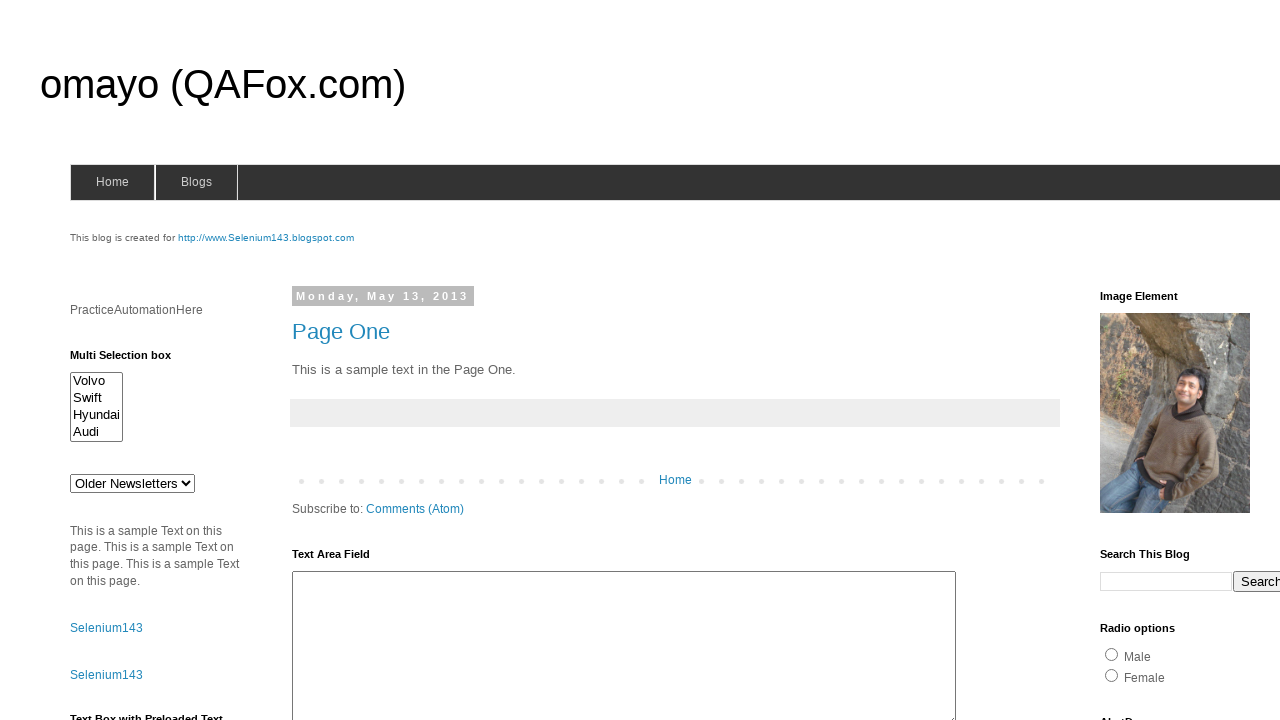

Clicked on 'Open a popup window' link at (132, 360) on text=Open a popup window
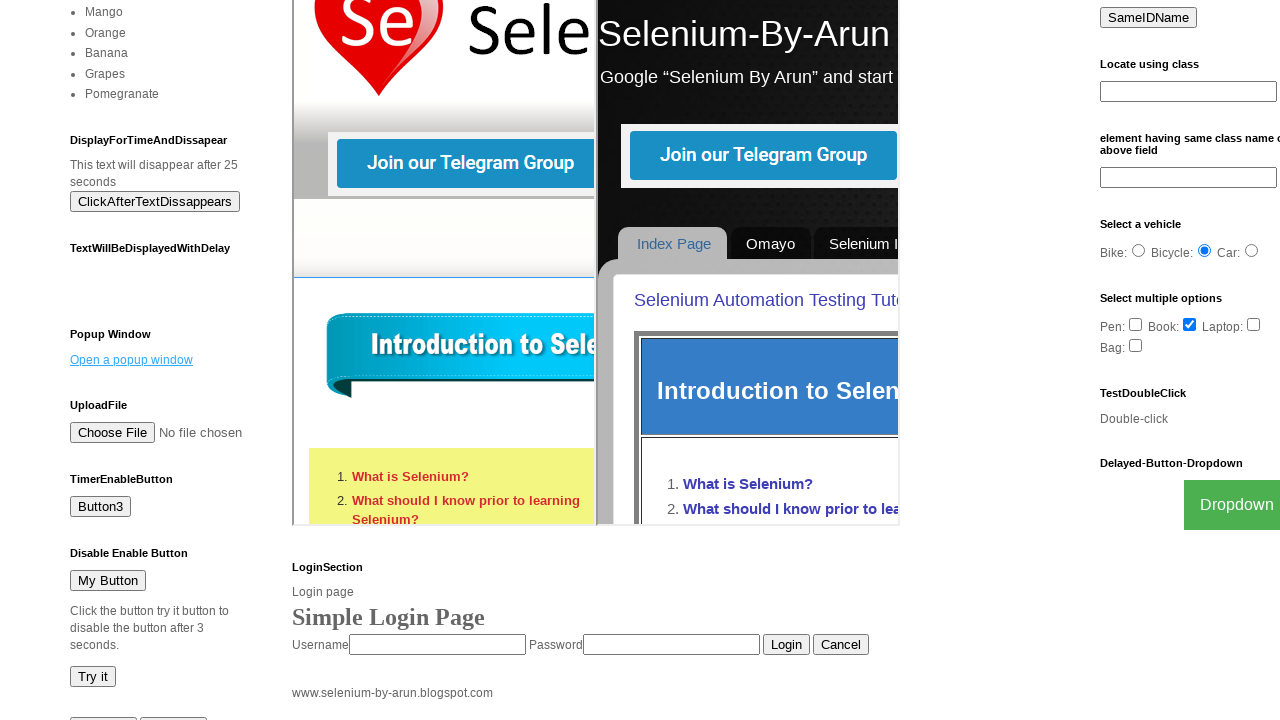

Waited 2 seconds for new window/tab to open
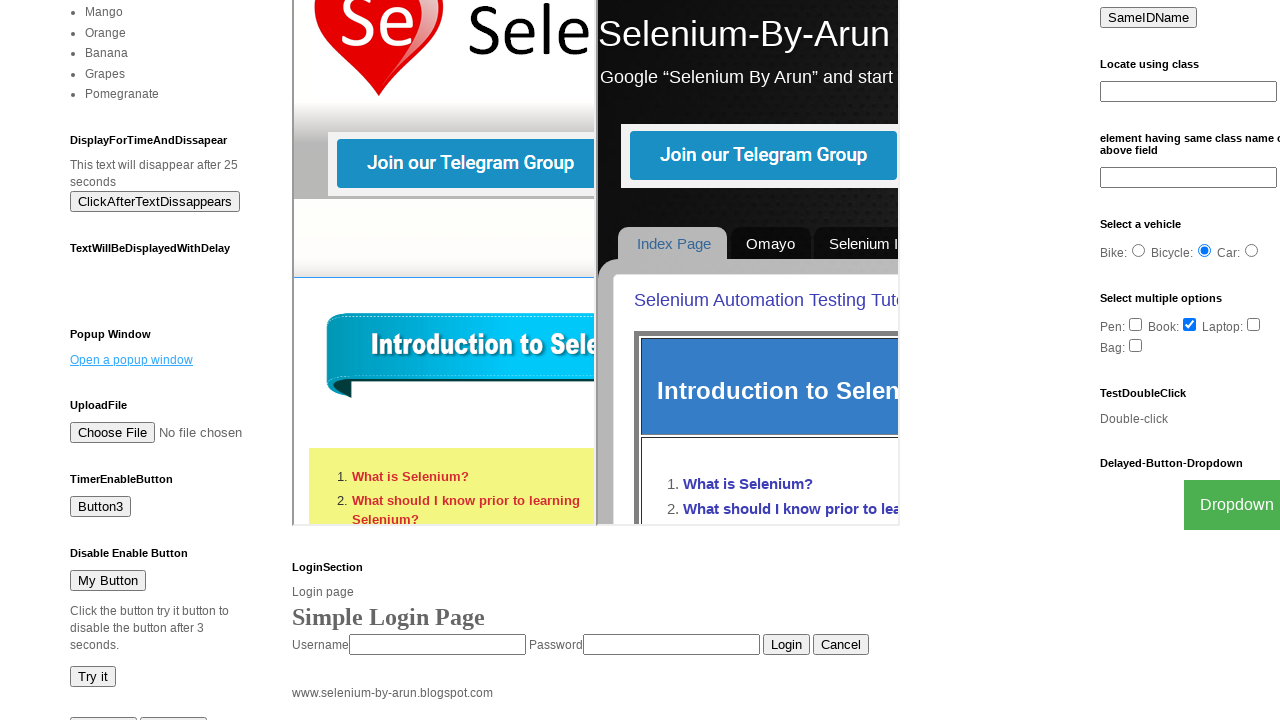

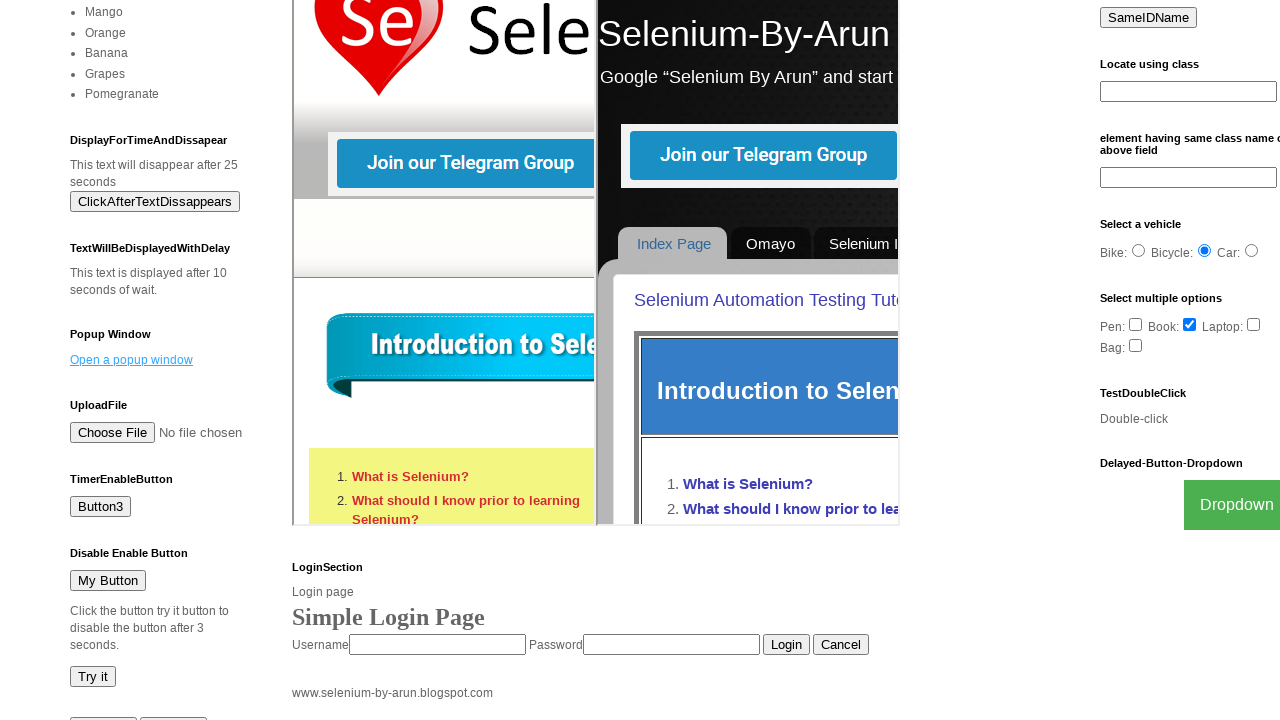